Tests JavaScript alert by clicking preview button and accepting the native browser alert

Starting URL: https://sweetalert.js.org/

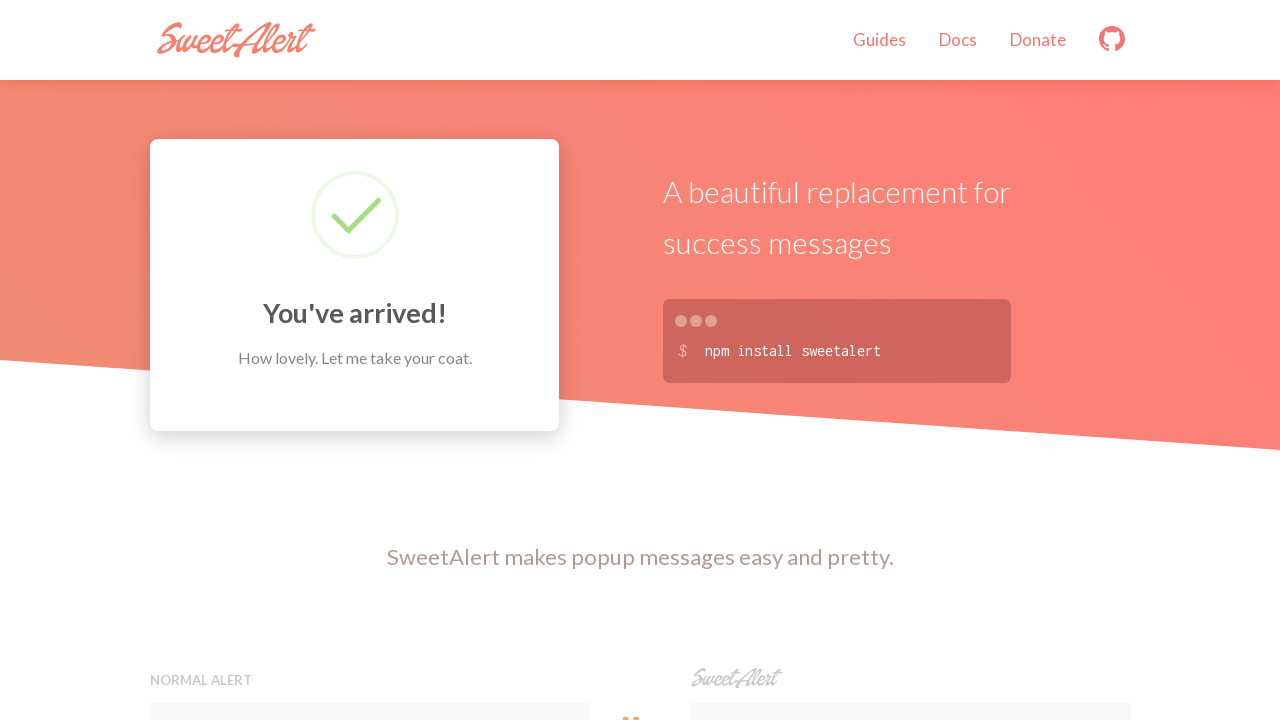

Clicked the first preview button to trigger JavaScript alert at (370, 360) on xpath=(//button[@class='preview'])[1]
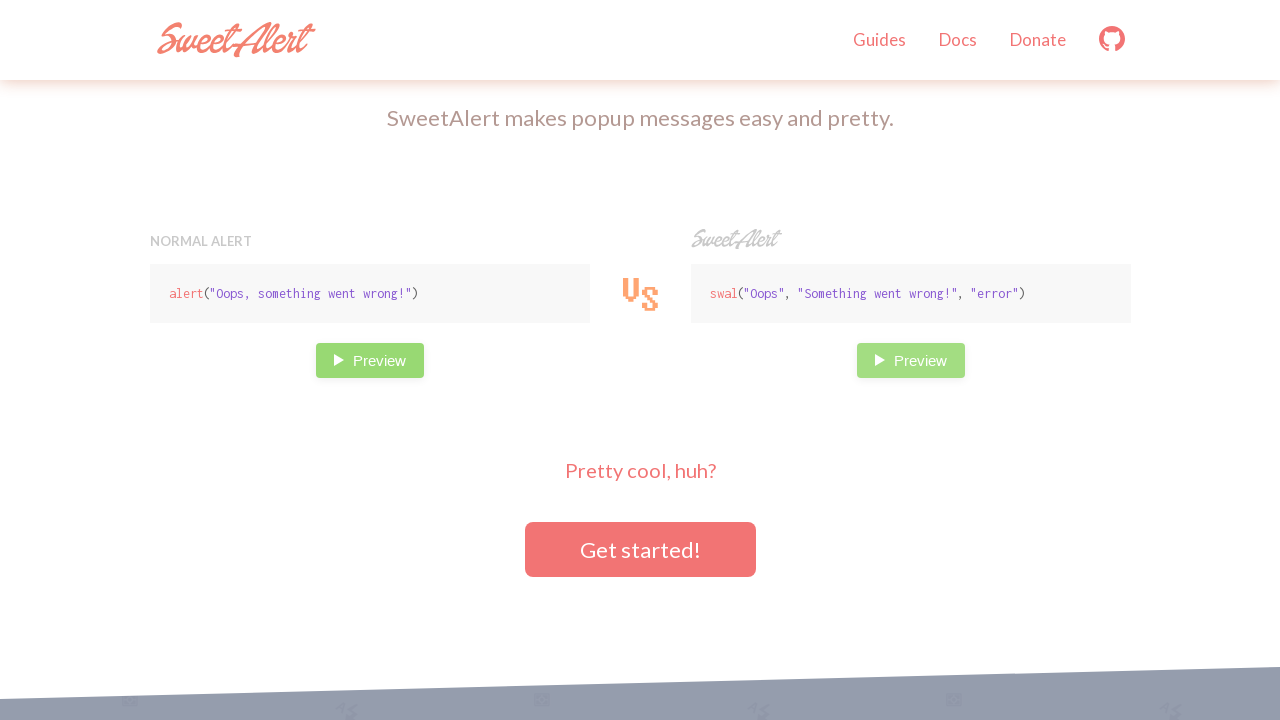

Set up dialog handler to accept JavaScript alert
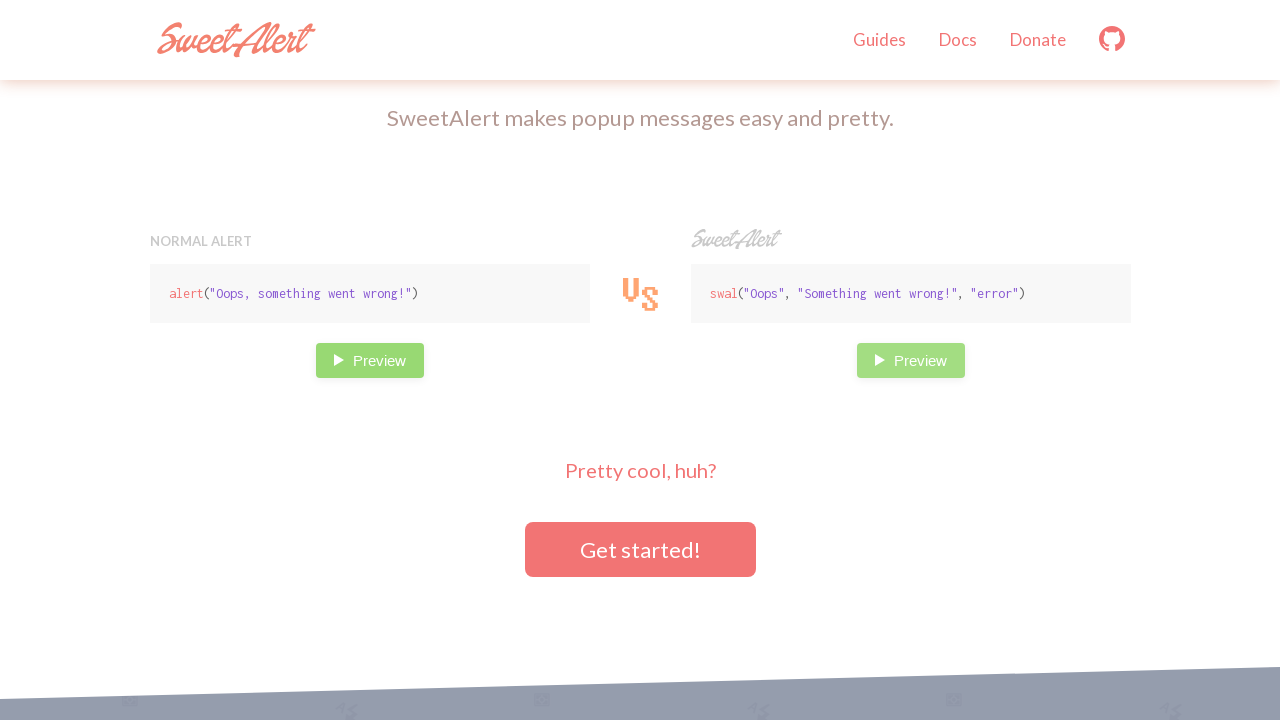

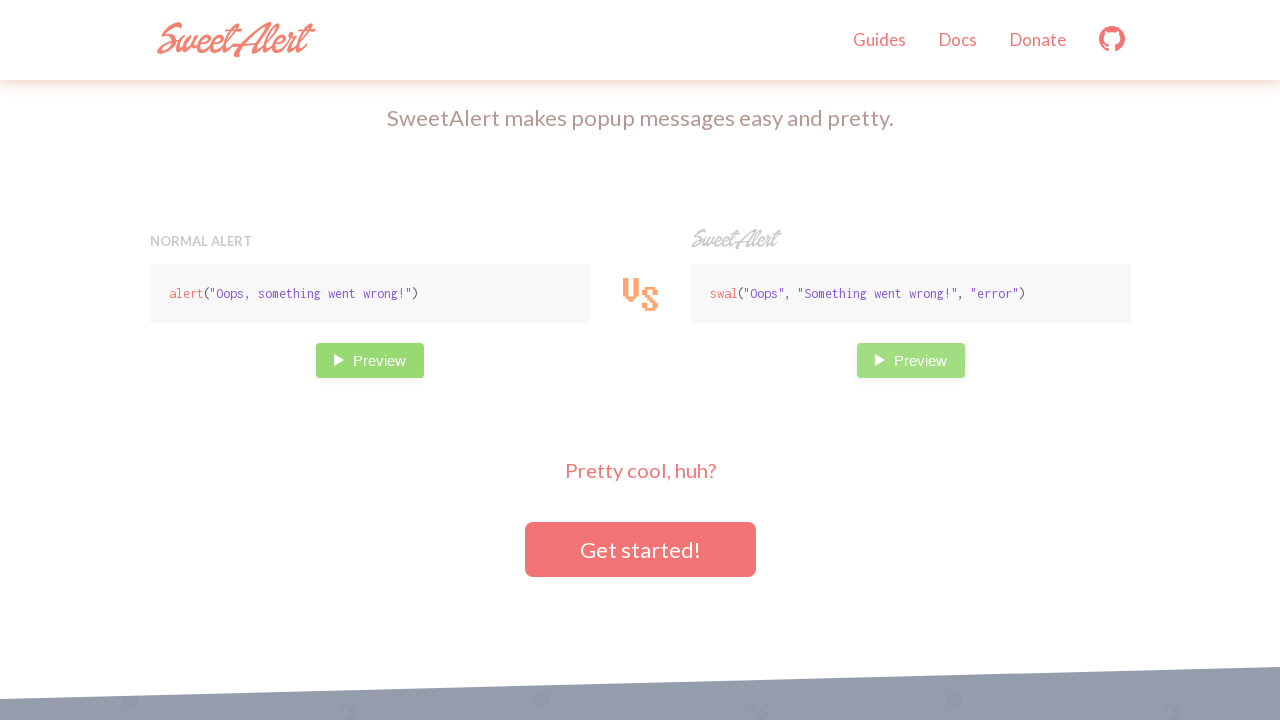